Tests alert prompt functionality by clicking a button to trigger a prompt alert, entering text into it, and accepting it

Starting URL: https://www.leafground.com/alert.xhtml

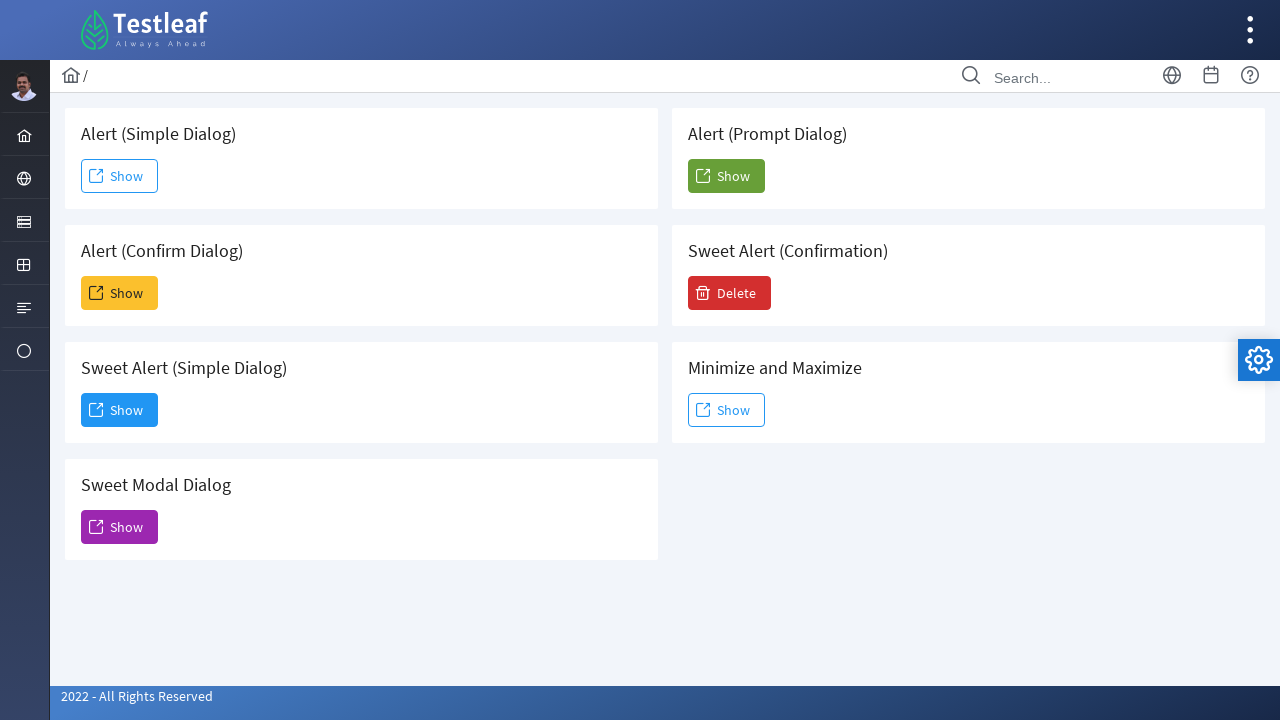

Clicked the 5th 'Show' button to trigger prompt alert at (726, 176) on (//span[text()='Show'])[5]
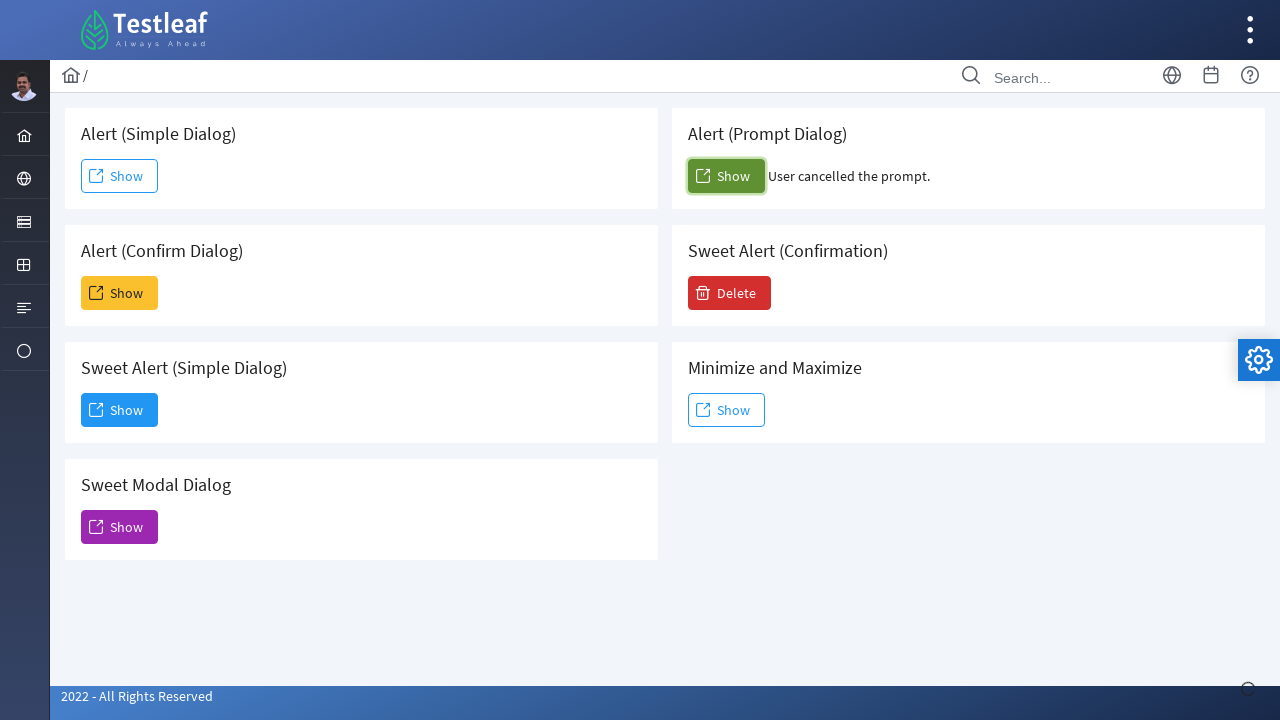

Set up dialog handler to accept prompt with text 'Eric'
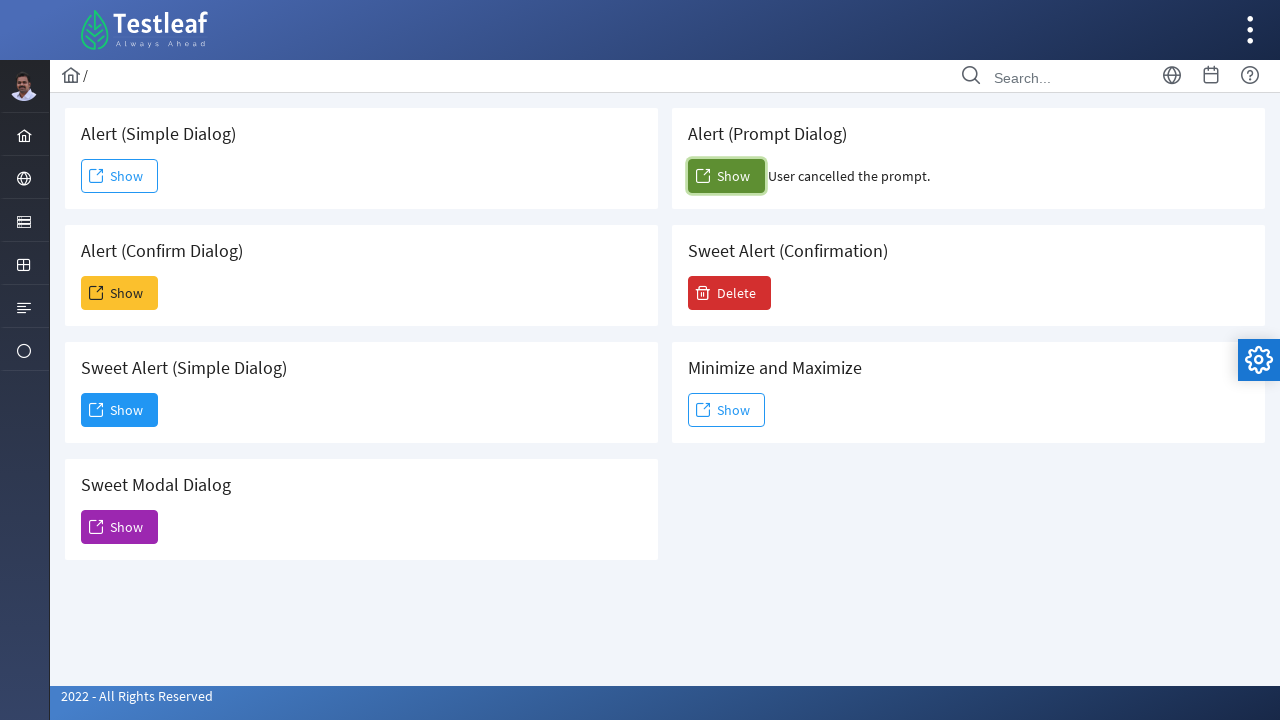

Waited 2 seconds for prompt action to complete
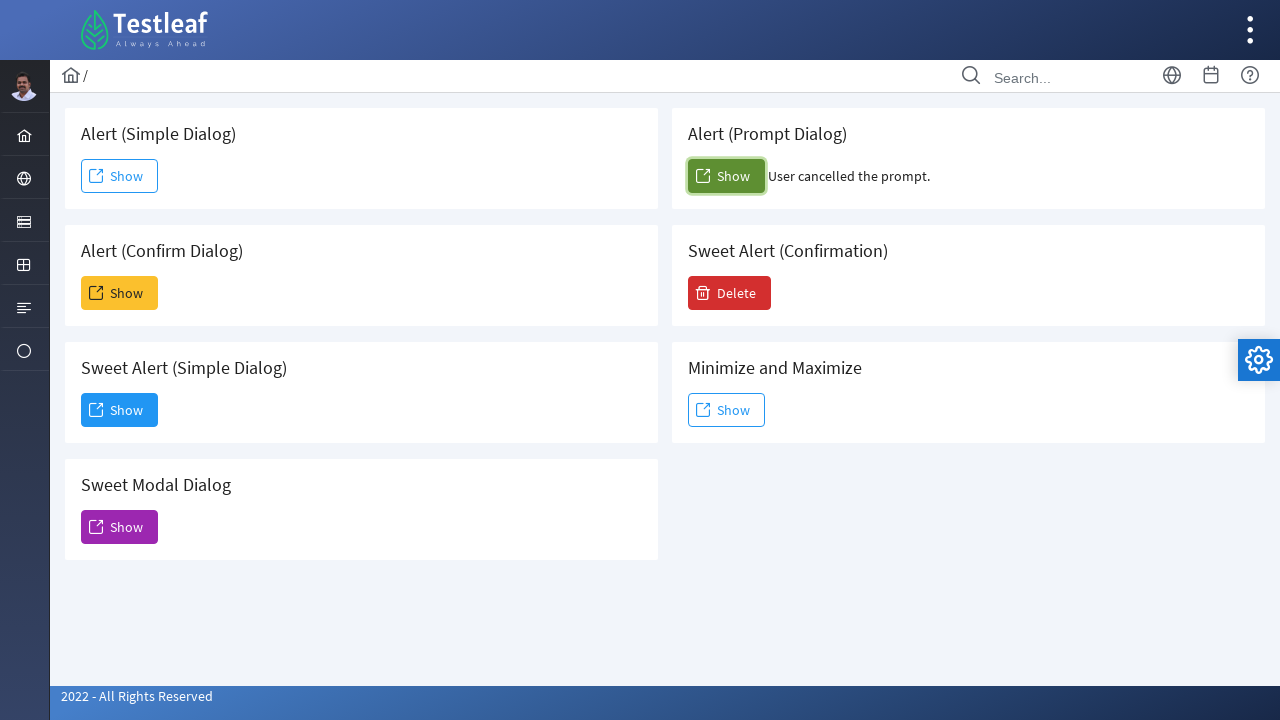

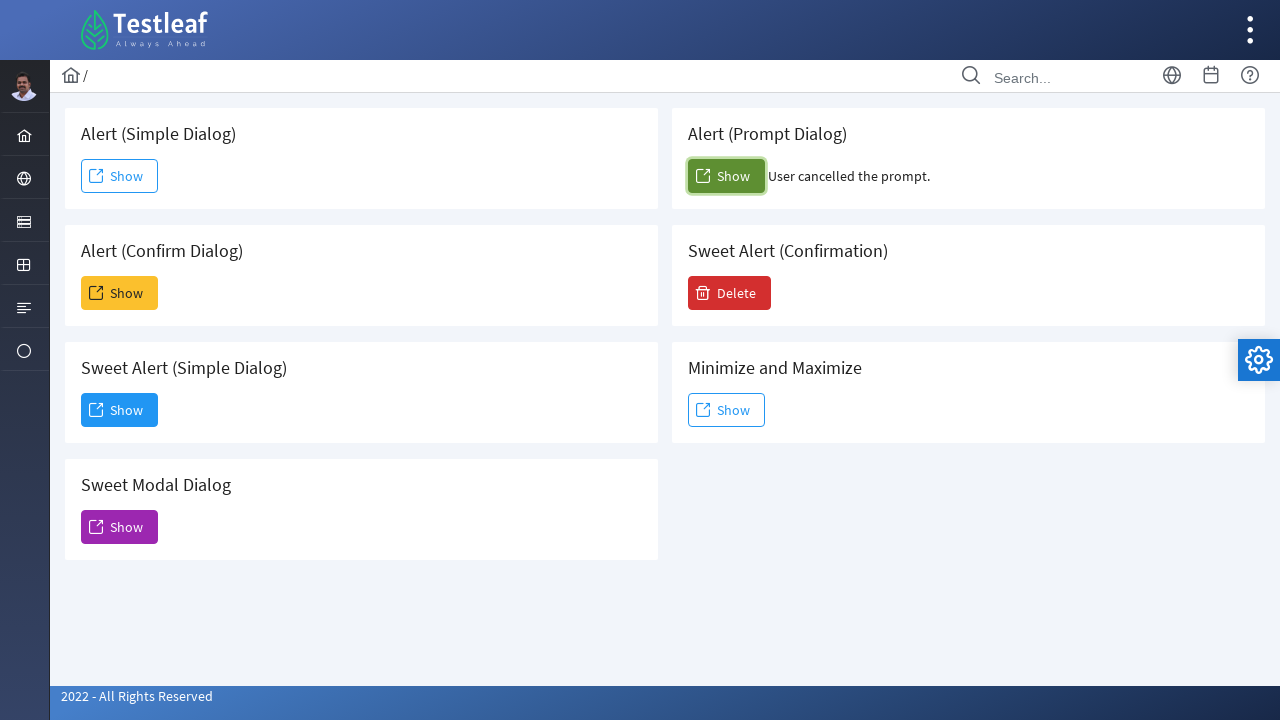